Tests mouse click and hold functionality on a demo page by performing a click-and-hold action on a circle element and then clicking on an image element

Starting URL: https://demoapps.qspiders.com/ui/clickHold?sublist=0

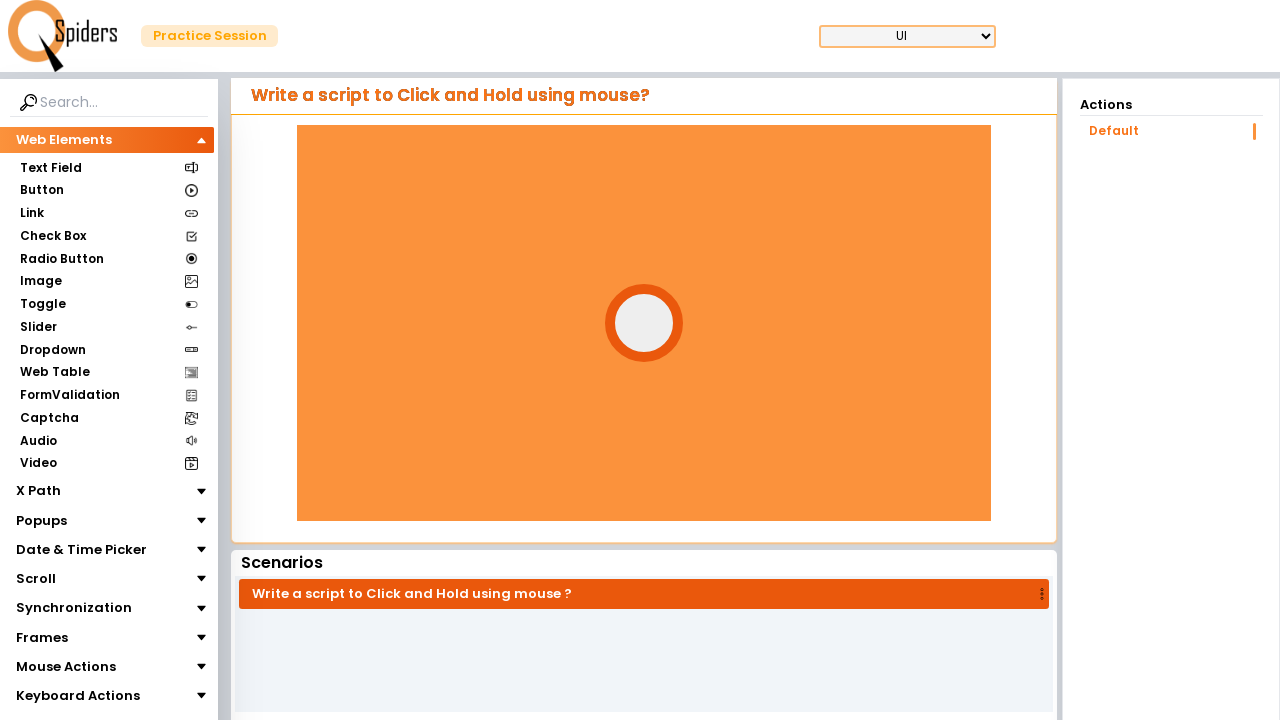

Performed click-and-hold action on circle element for 1 second at (644, 323) on #circle
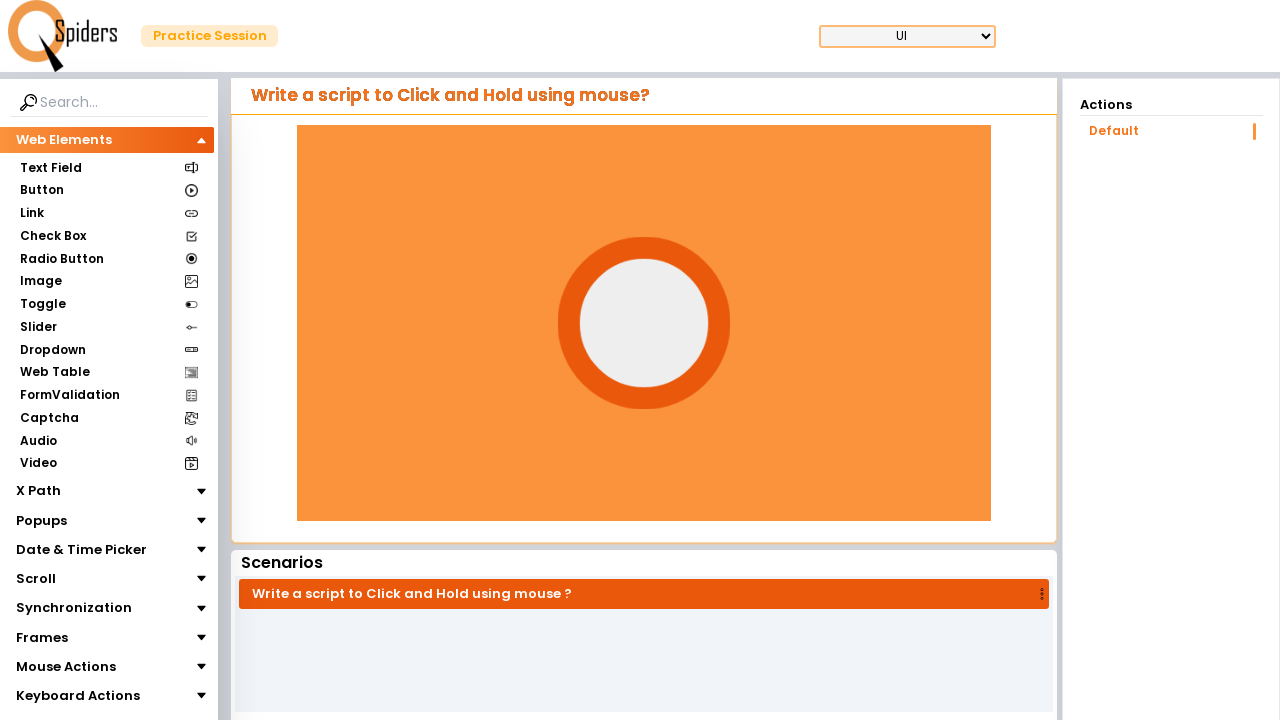

Clicked on image element at (63, 36) on img.bg-white.px-2\.5.h-full
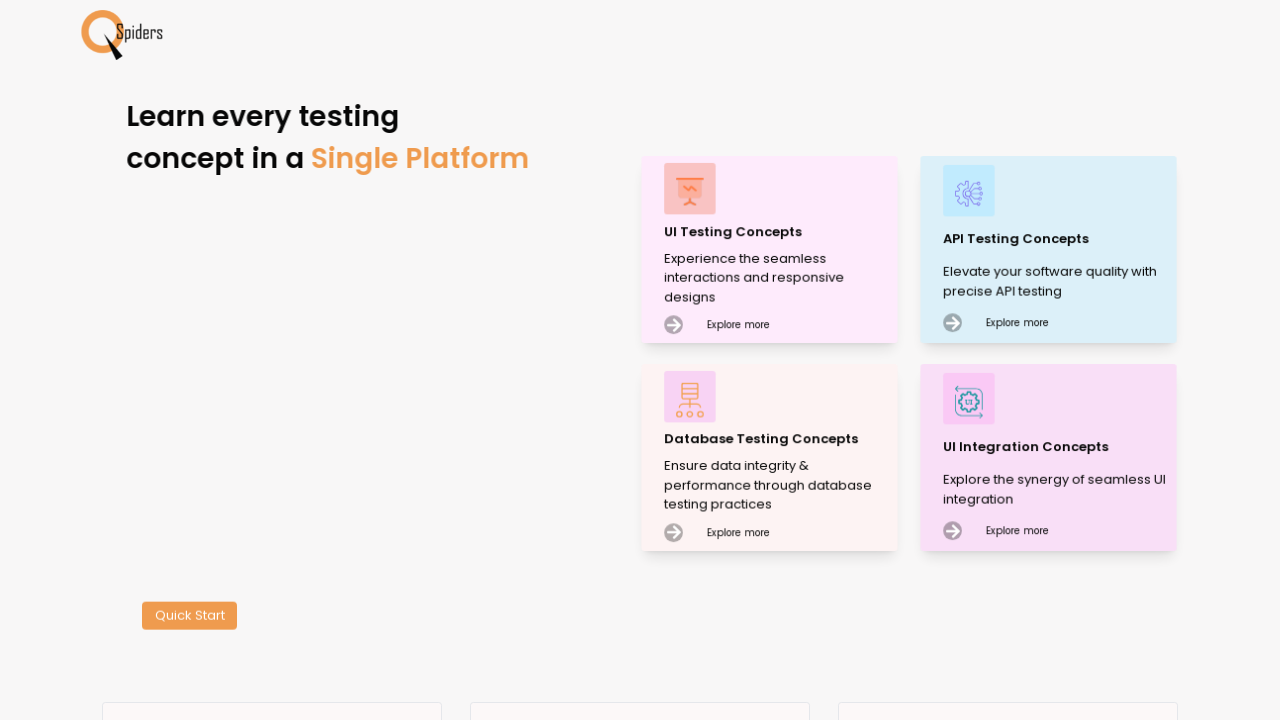

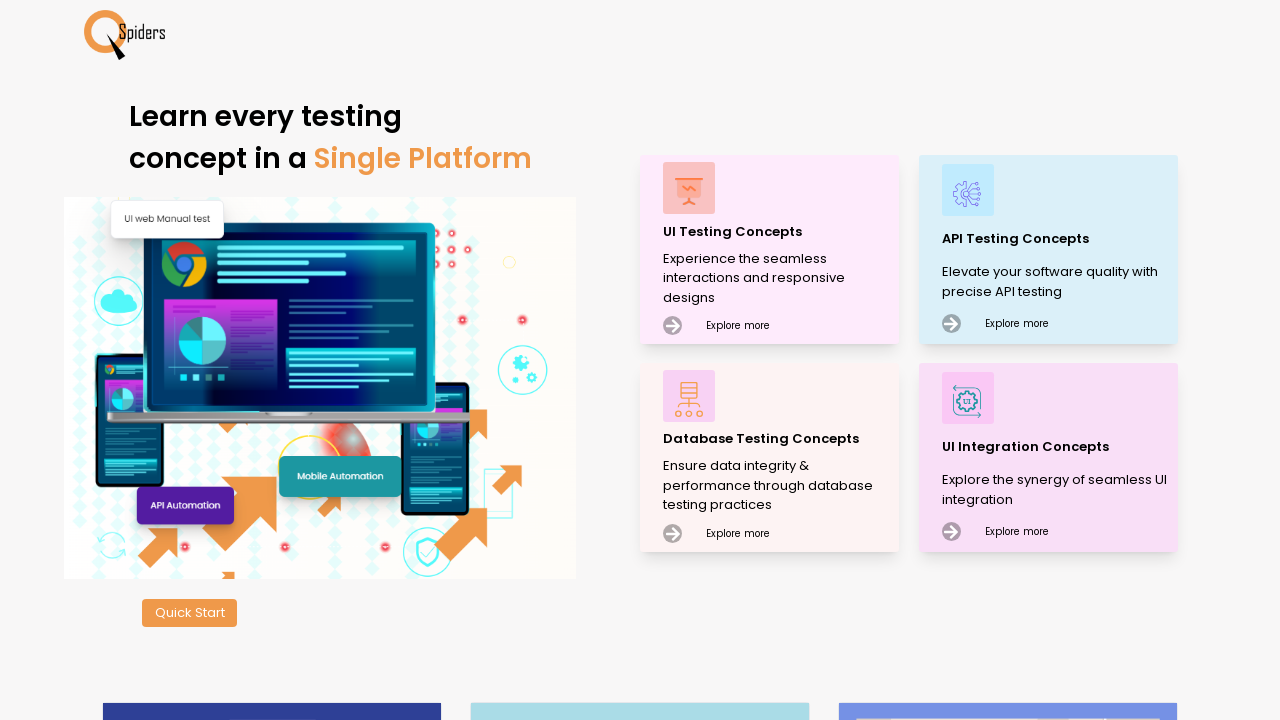